Navigates to Hepsiburada website and verifies page properties like title, URL, and page source are accessible

Starting URL: https://www.hepsiburada.com

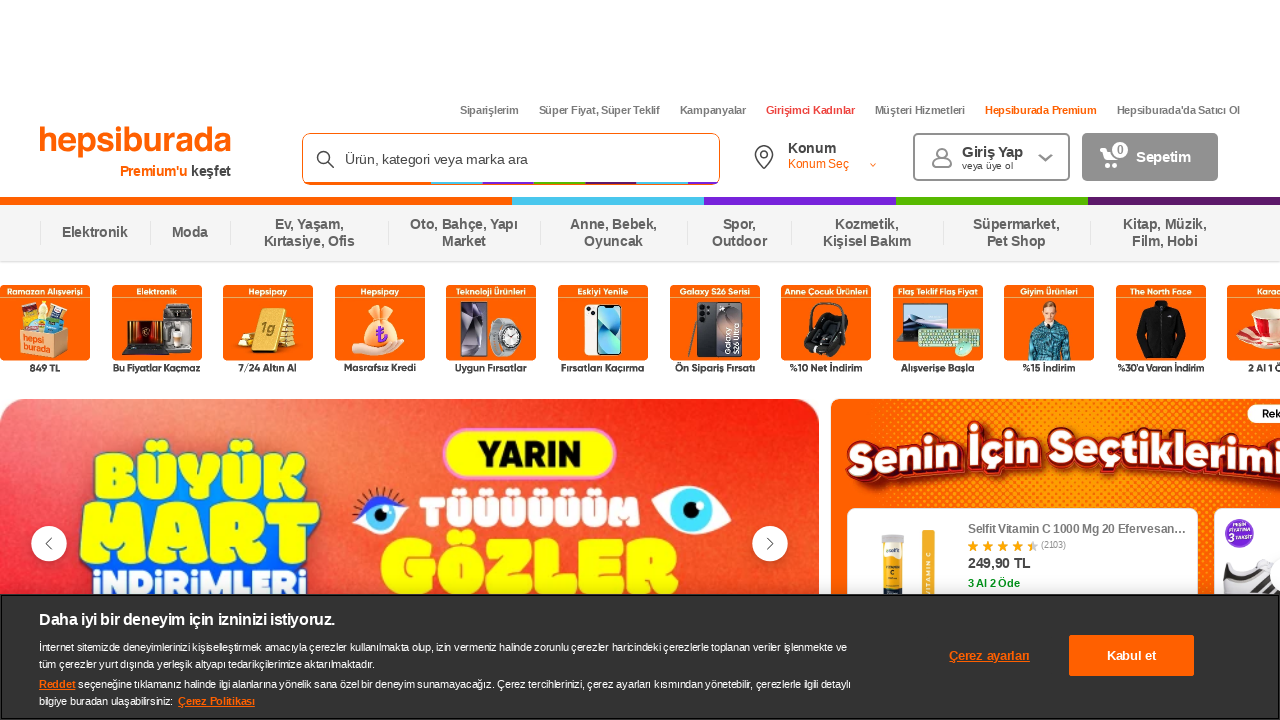

Waited for page to load with domcontentloaded state
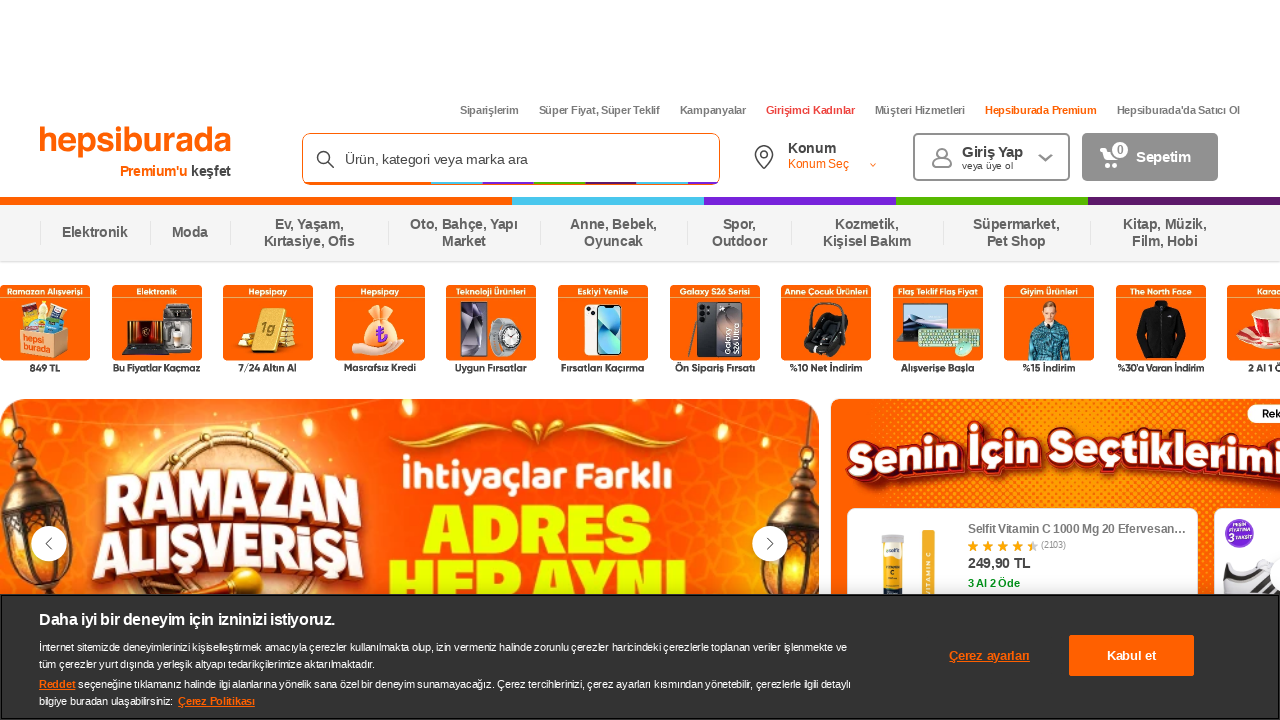

Retrieved page title
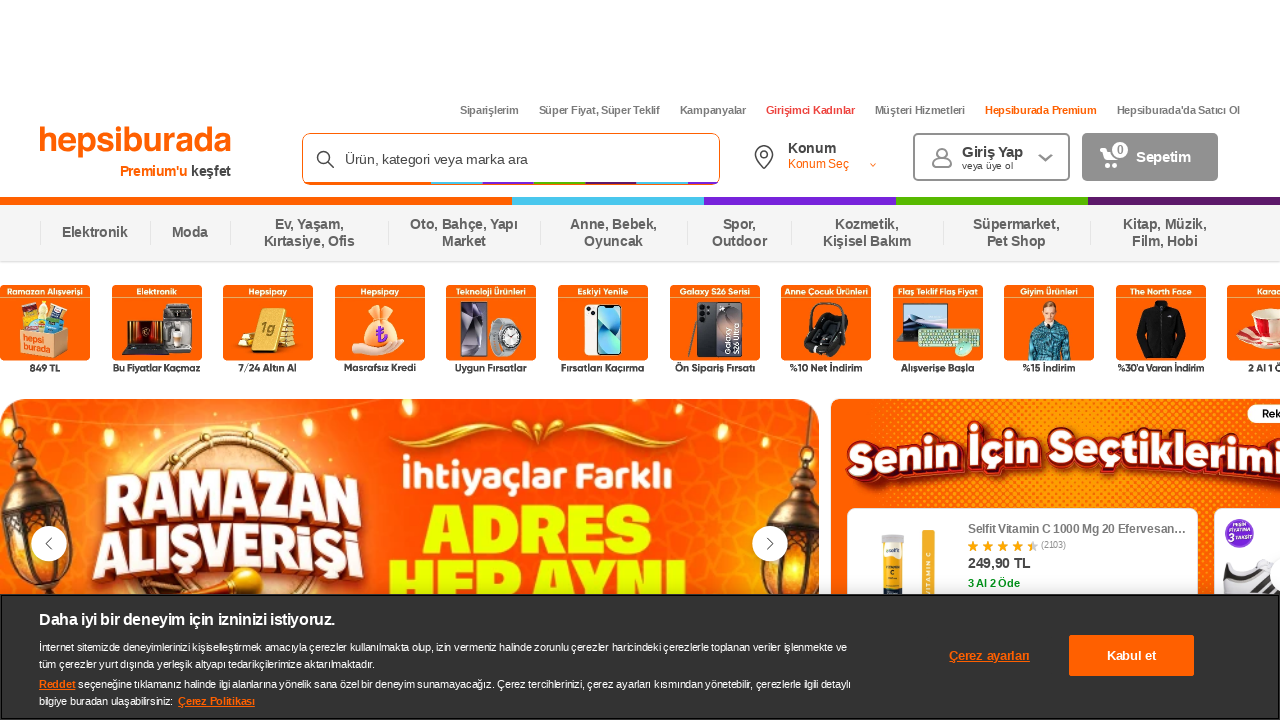

Retrieved current URL
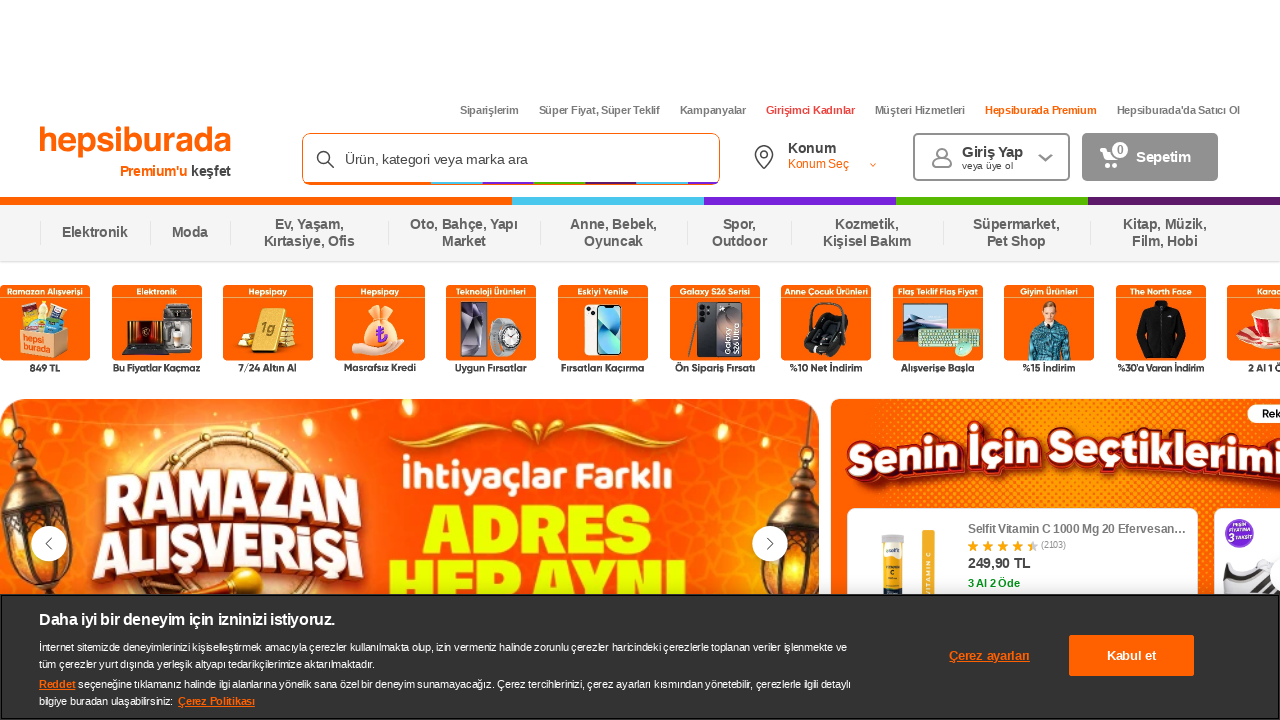

Retrieved page source content
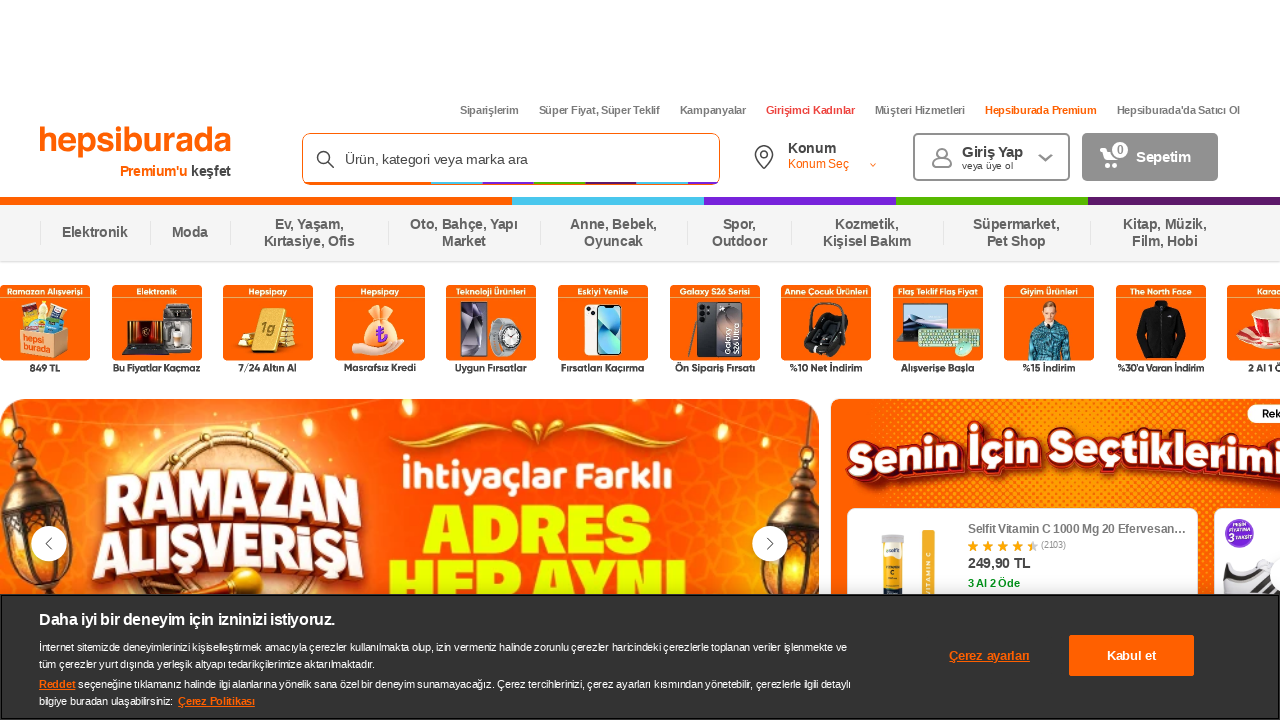

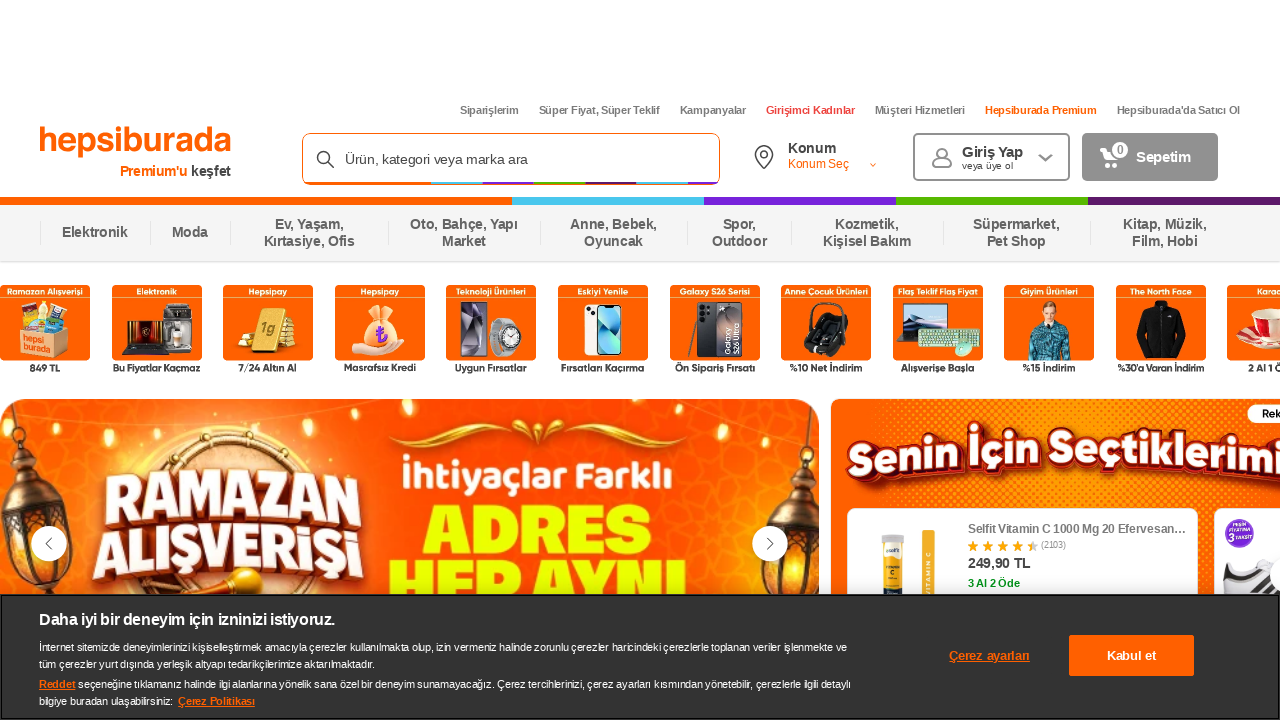